Tests the checkout form by filling in personal information (name, address, email), selecting country and state from dropdowns, and entering payment details (credit card number, expiration, CVV), then submitting the form.

Starting URL: https://getbootstrap.com/docs/4.0/examples/checkout/

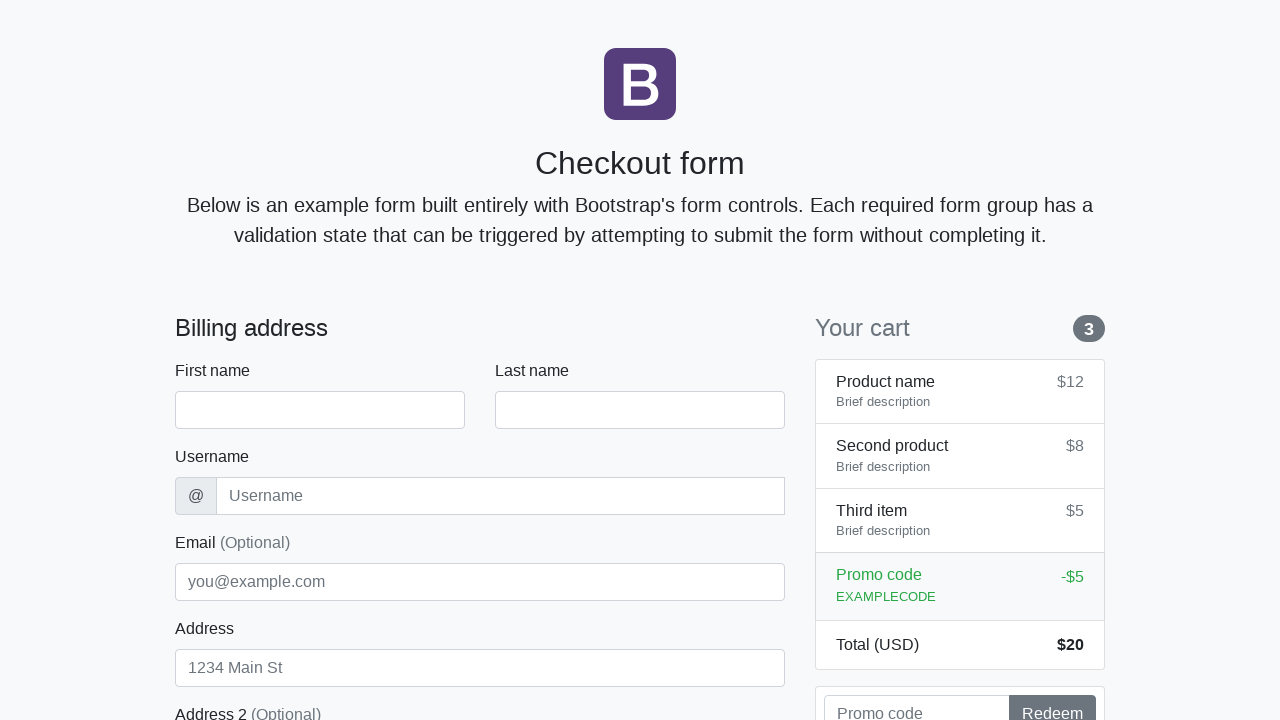

Waited for checkout form to load
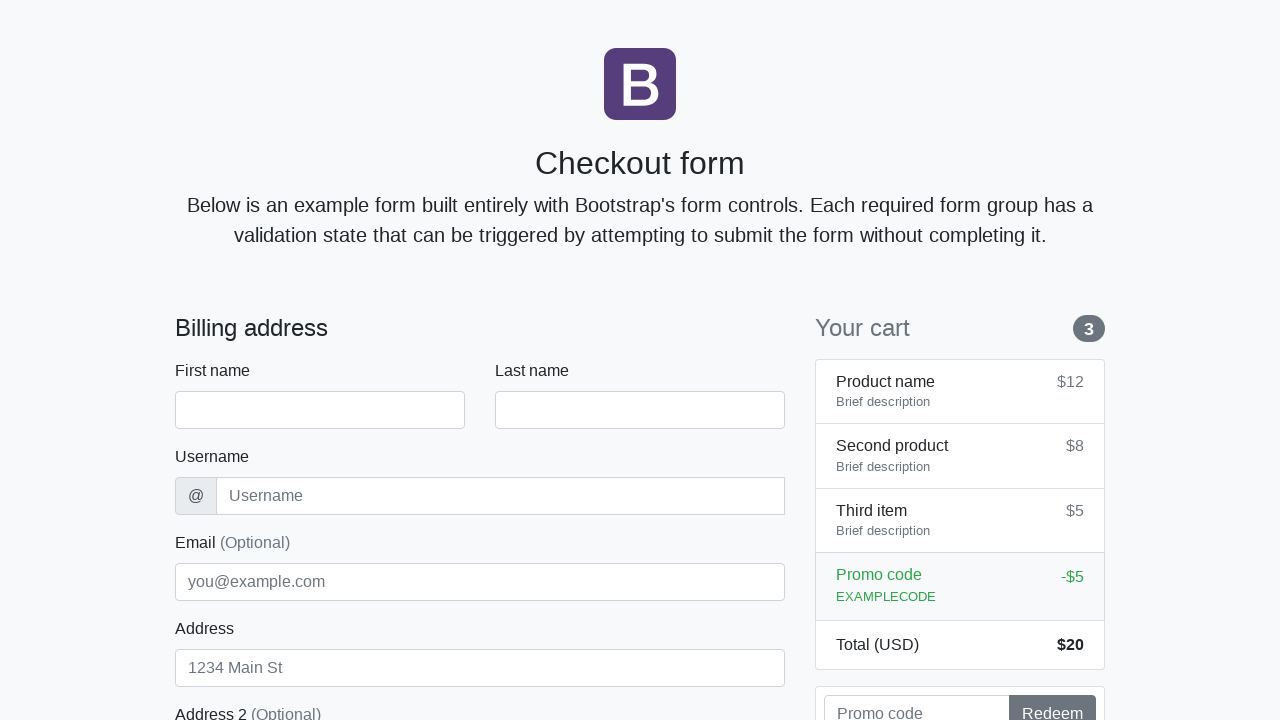

Filled first name field with 'Anton' on #firstName
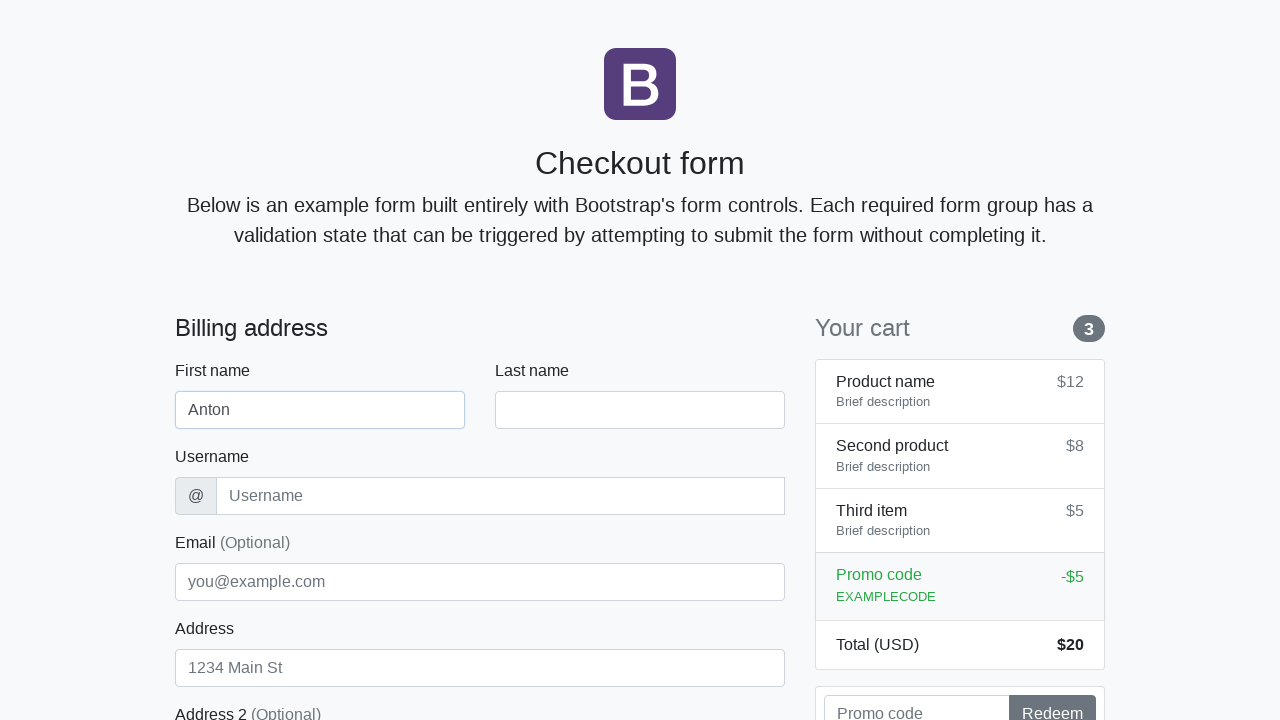

Filled last name field with 'Angelov' on #lastName
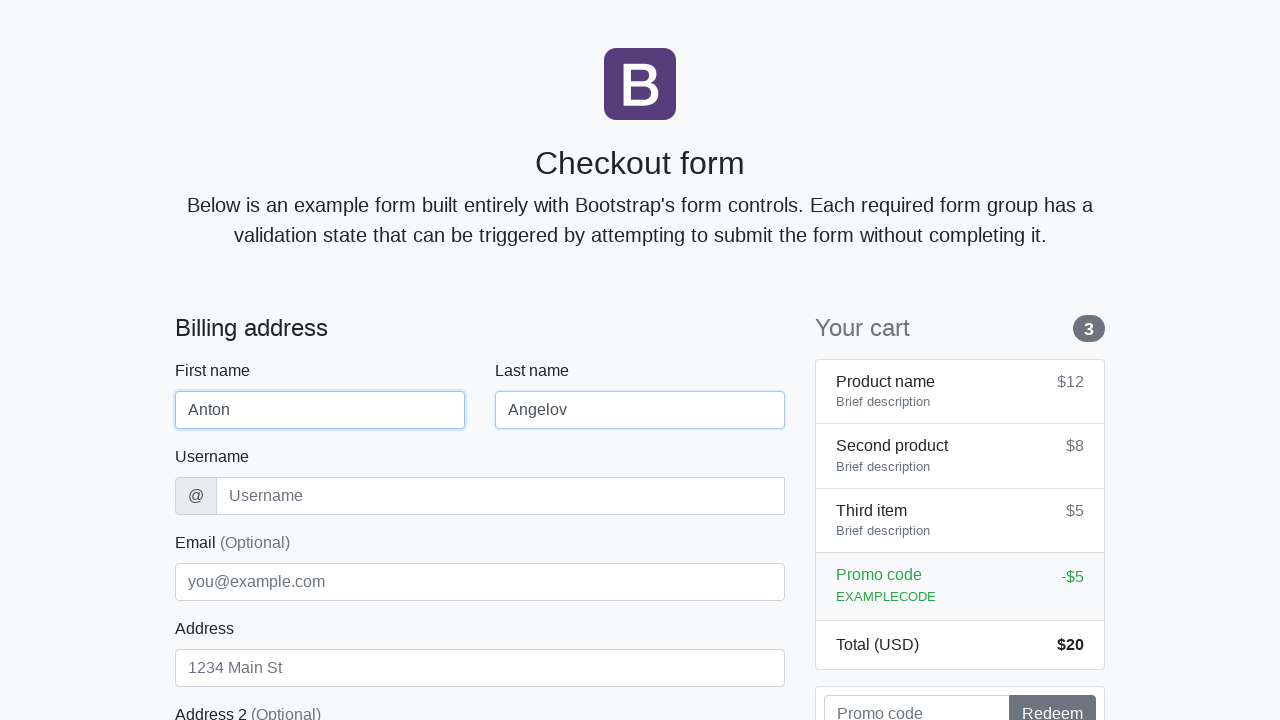

Filled username field with 'angelovstanton' on #username
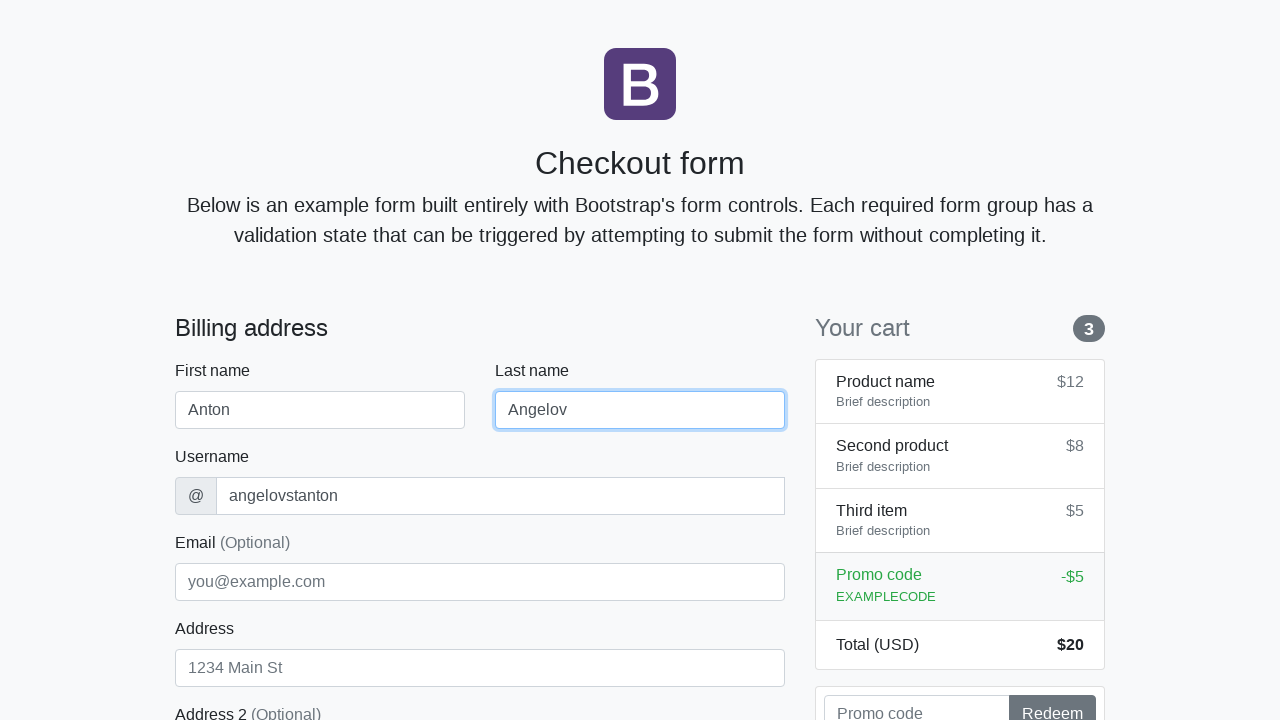

Filled address field with 'Flower Street 76' on #address
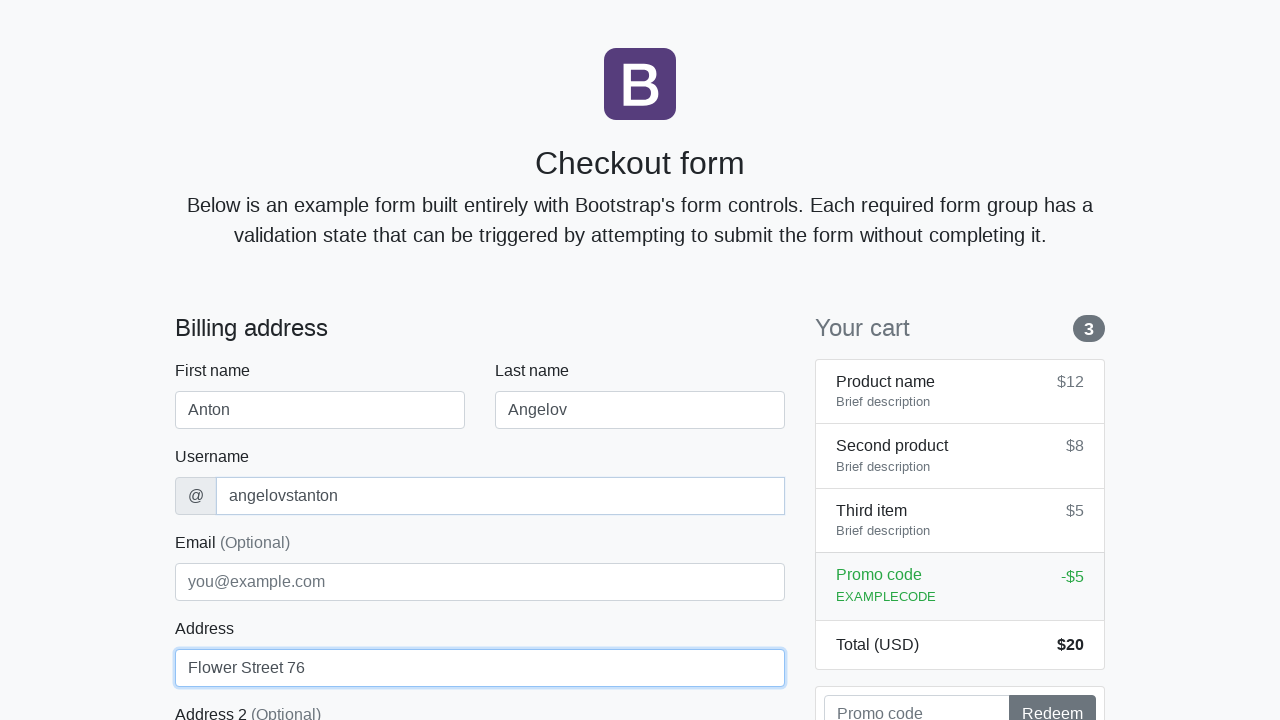

Filled email field with 'george@lambdatest.com' on #email
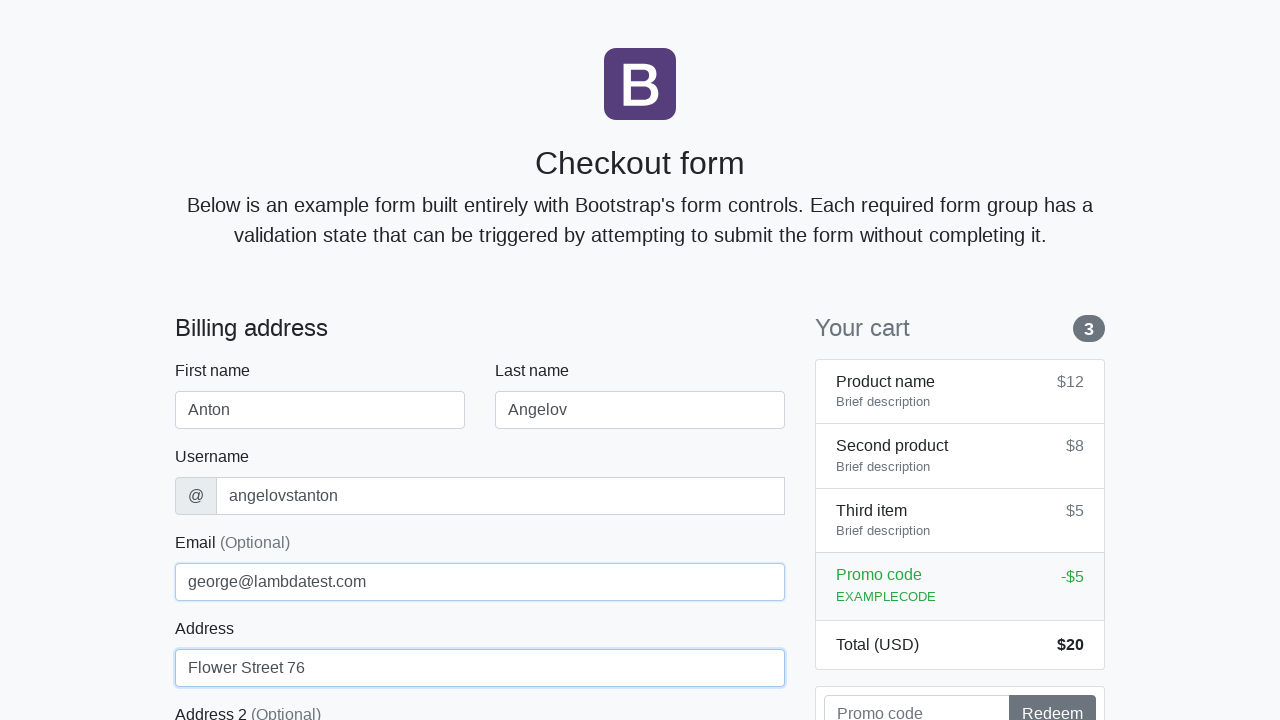

Selected 'United States' from country dropdown on #country
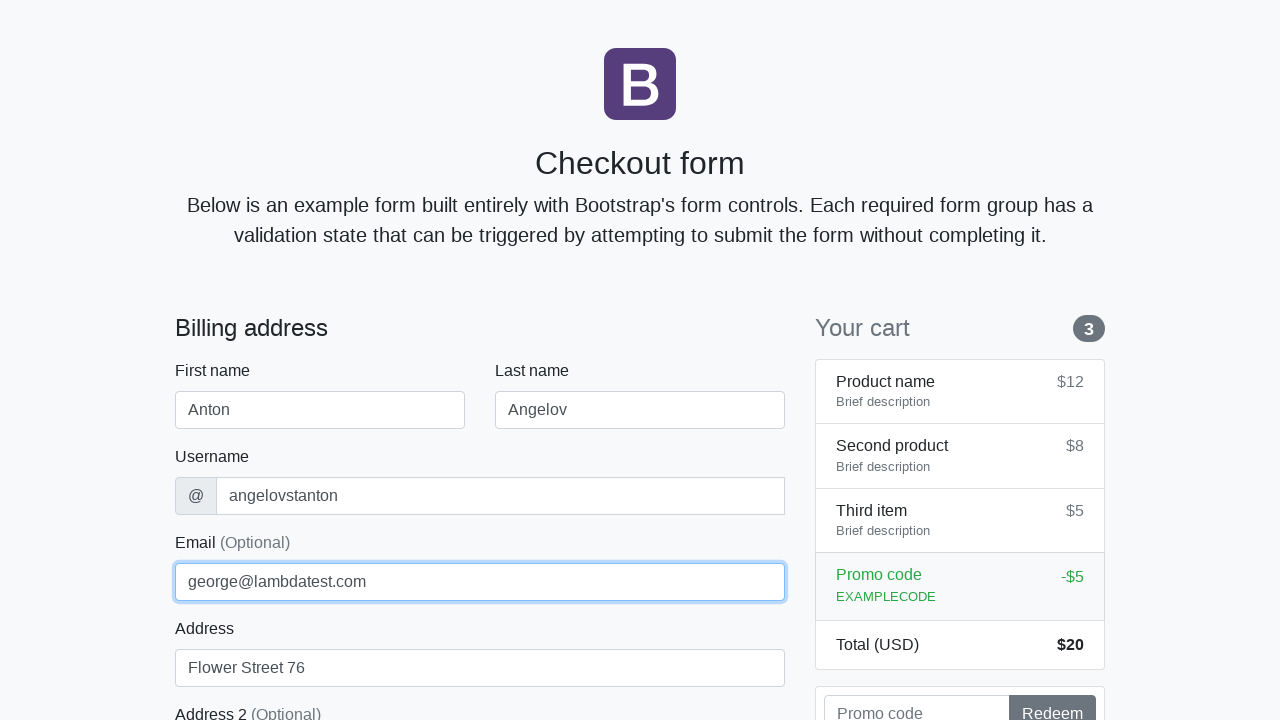

Selected 'California' from state dropdown on #state
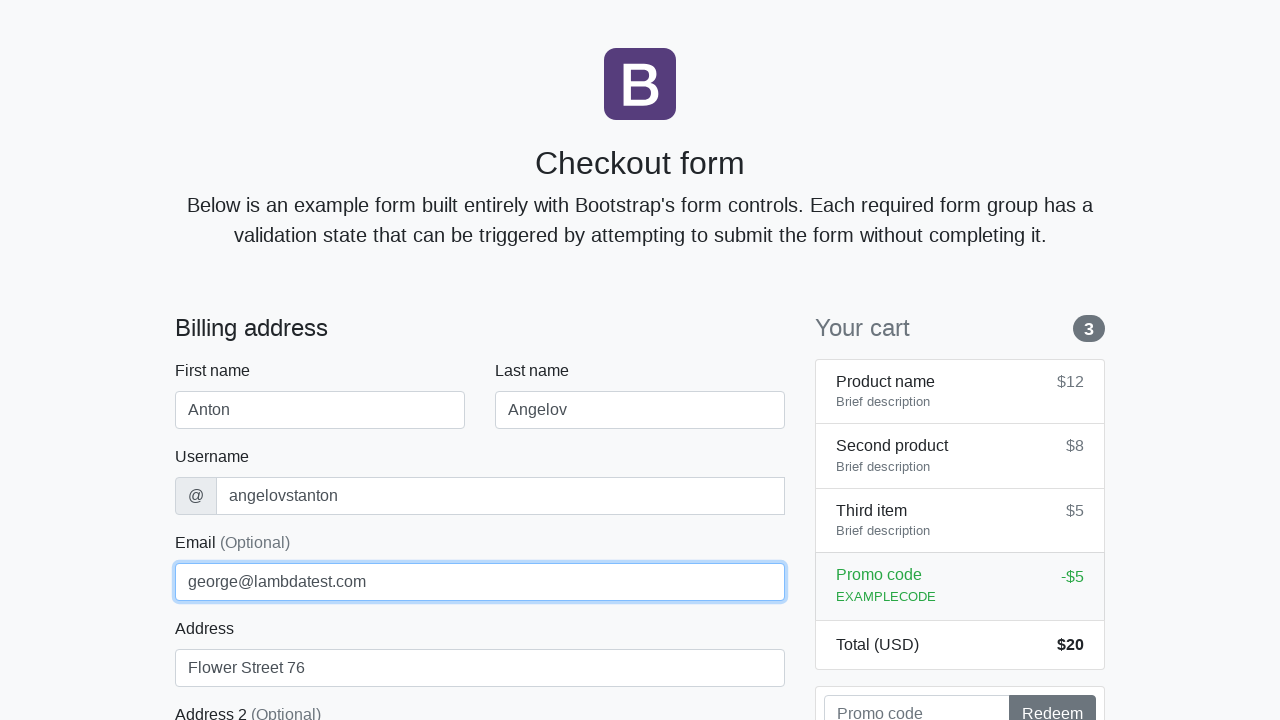

Filled zip code field with '1000' on #zip
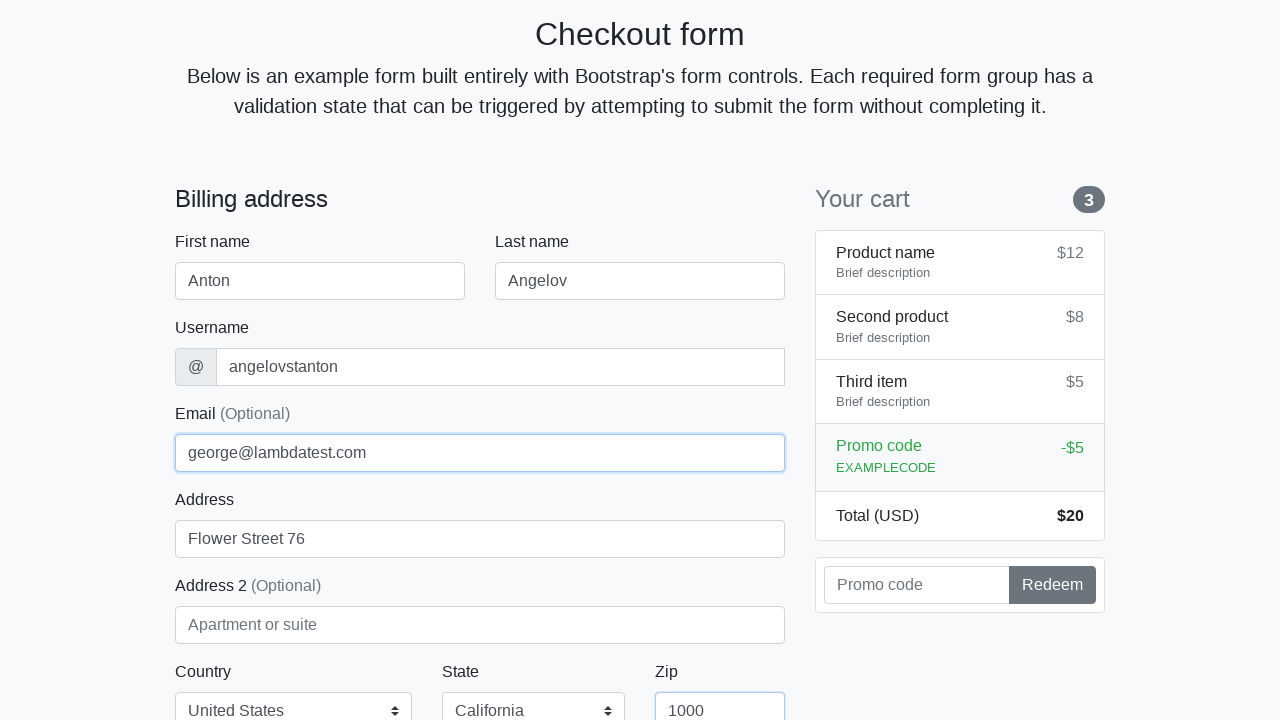

Filled credit card name field with 'Anton Angelov' on #cc-name
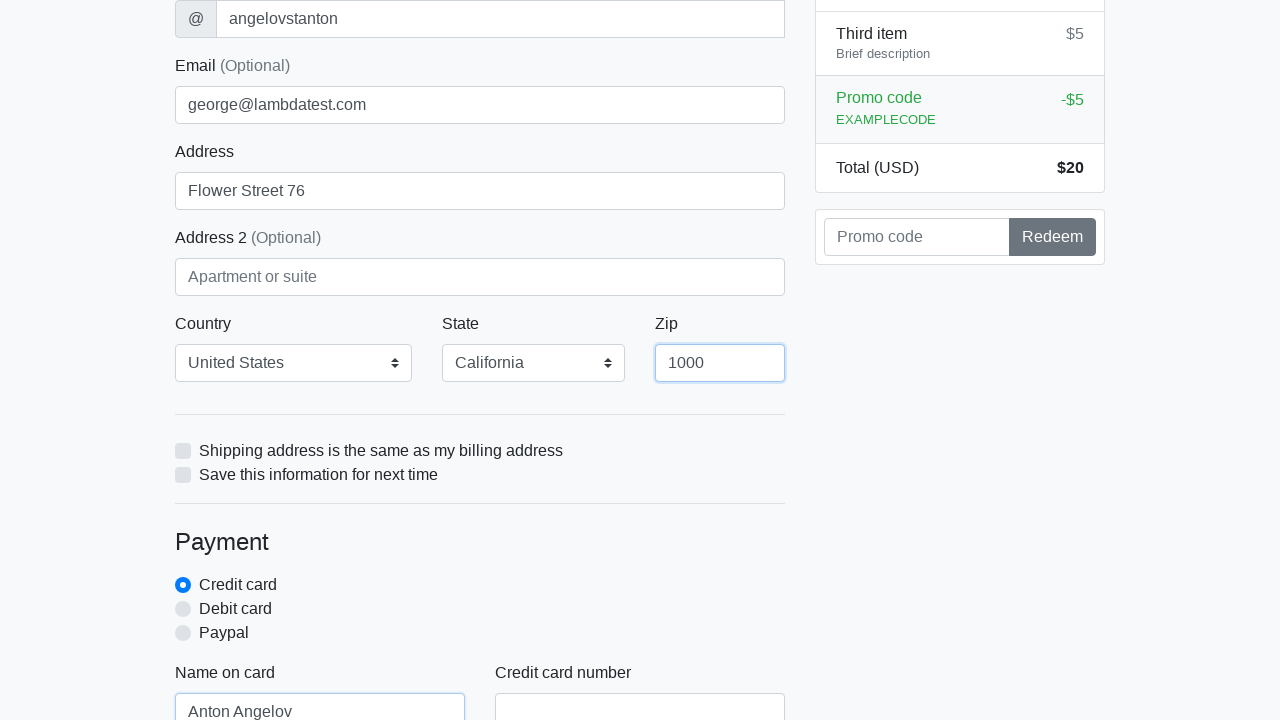

Filled credit card number field with '5610591081018250' on #cc-number
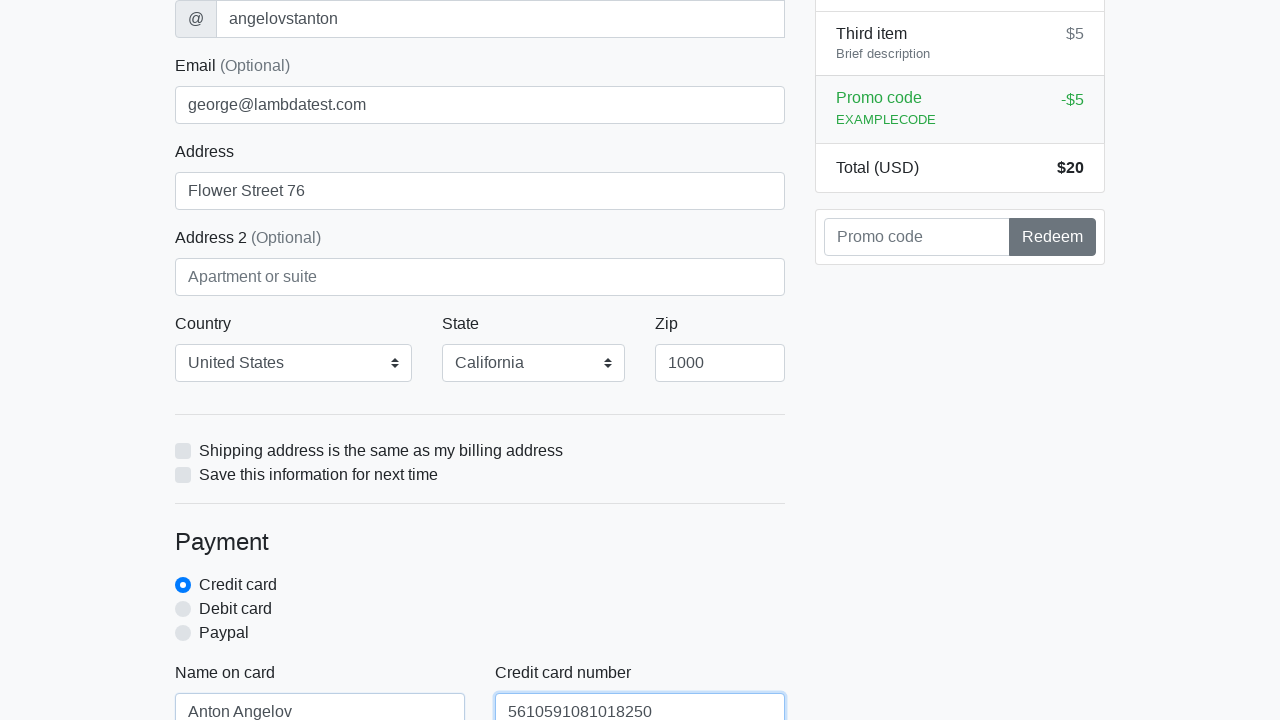

Filled credit card expiration field with '20/10/2020' on #cc-expiration
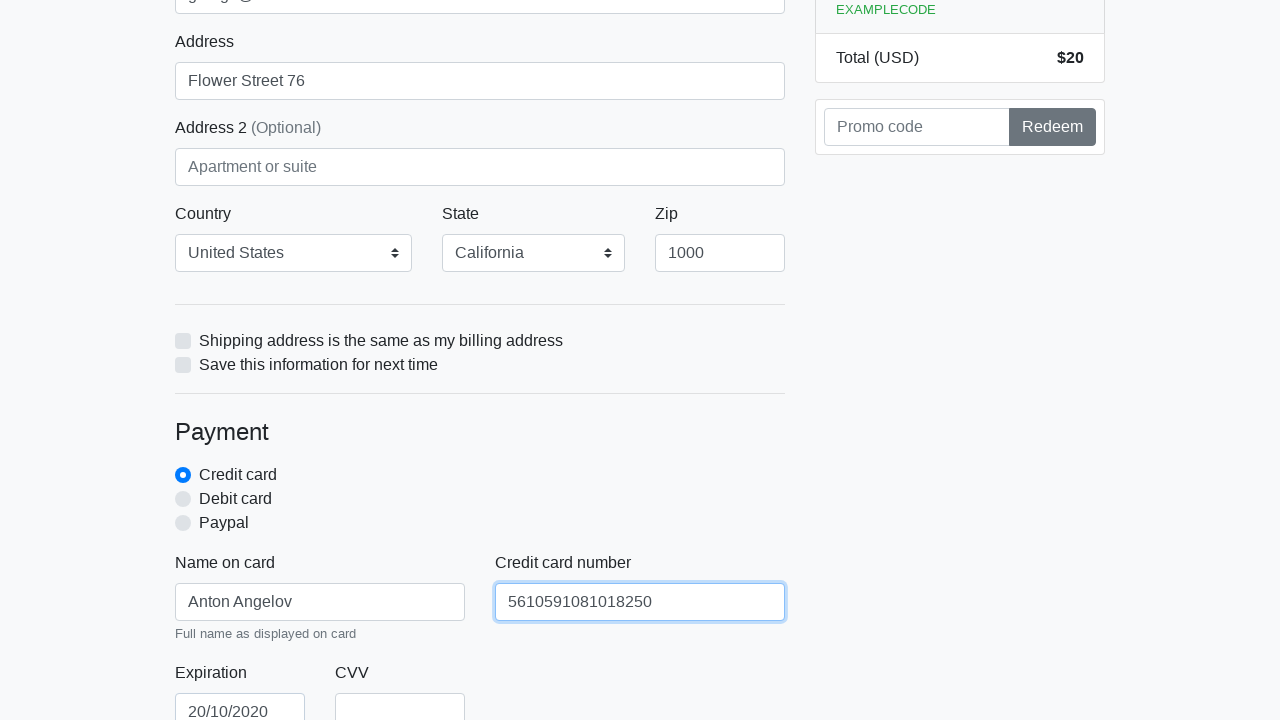

Filled credit card CVV field with '888' on #cc-cvv
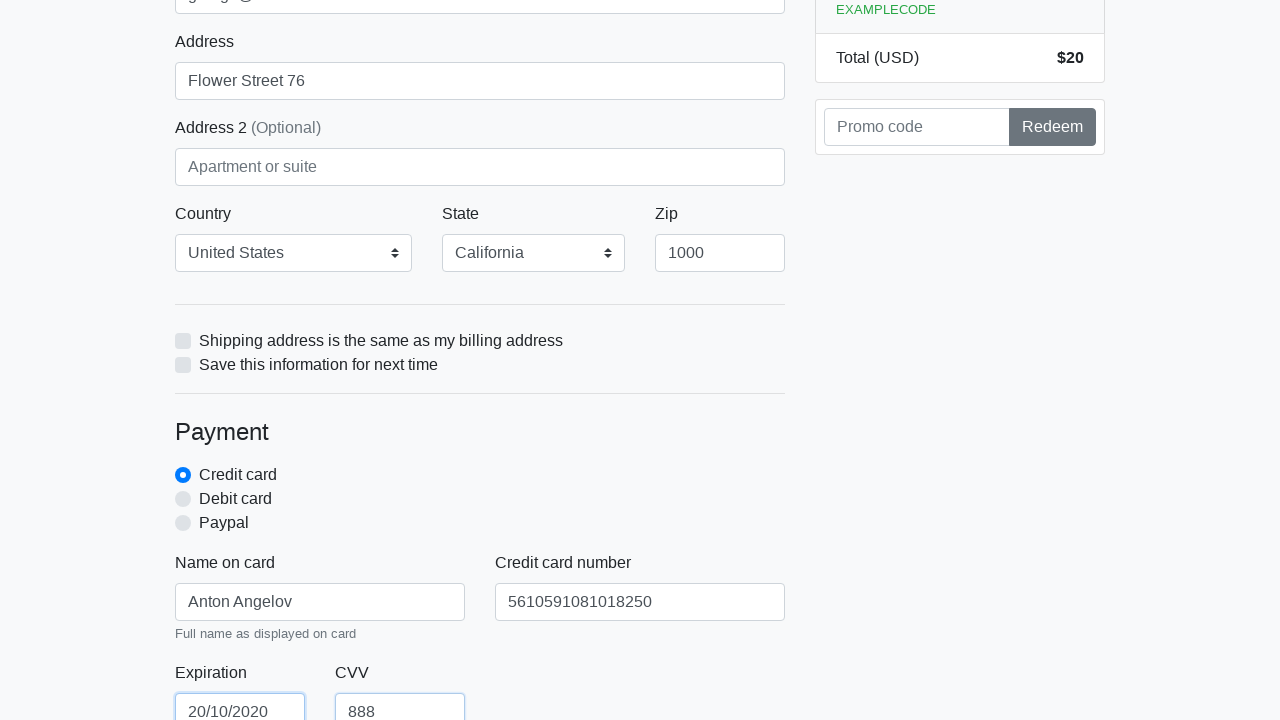

Clicked submit button to complete checkout at (480, 500) on xpath=/html/body/div/div[2]/div[2]/form/button
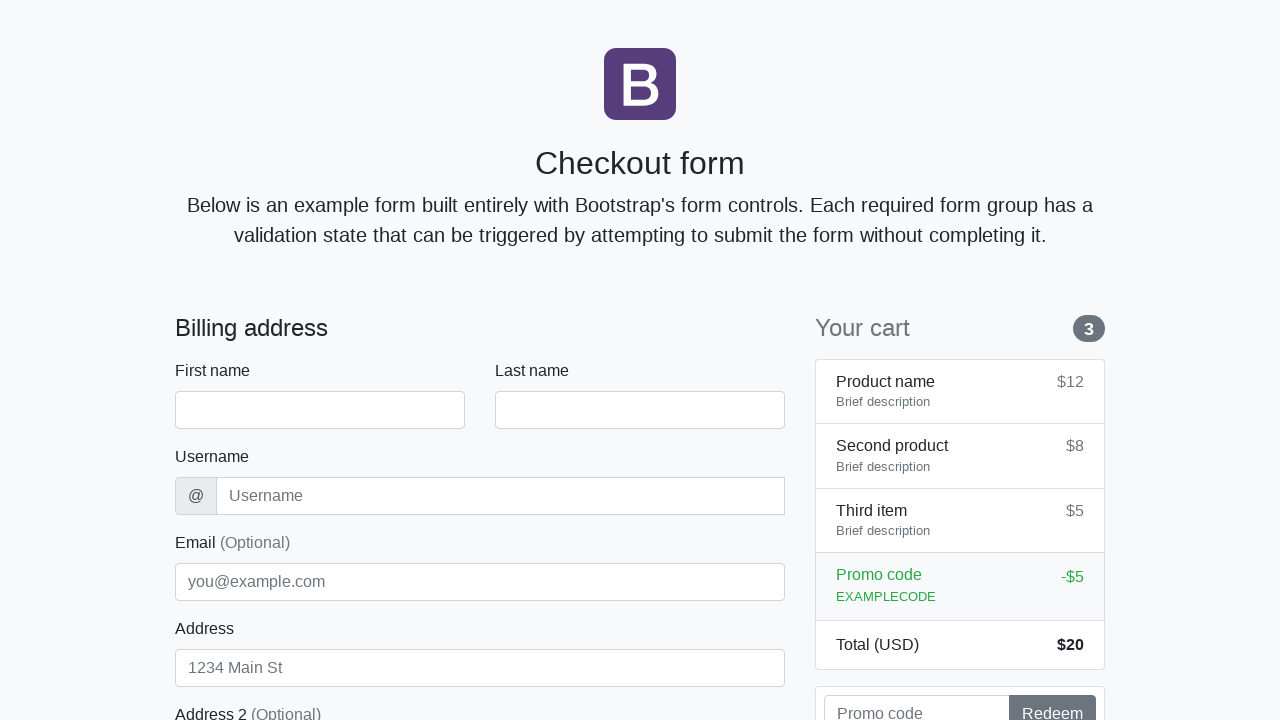

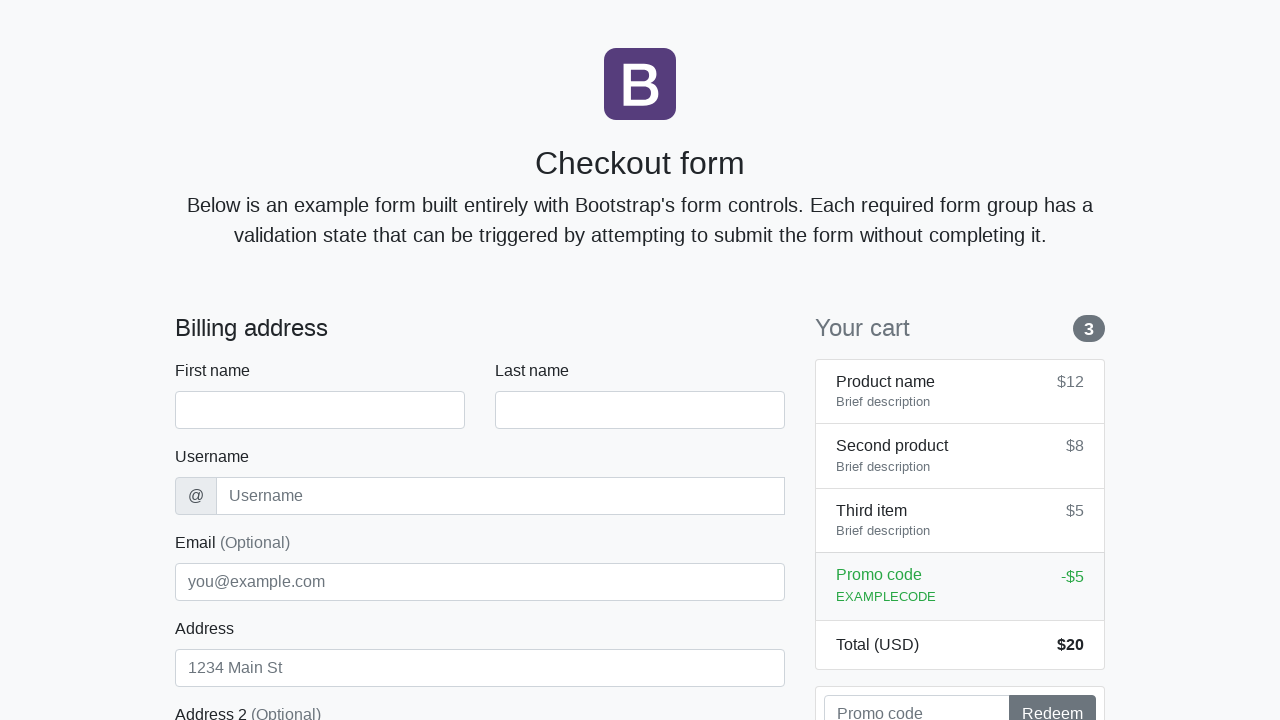